Tests search functionality on a Turkish e-commerce test site by searching for "dress", verifying results are displayed, clicking on the first product, and verifying the product details contain the search term.

Starting URL: https://www.testotomasyonu.com/

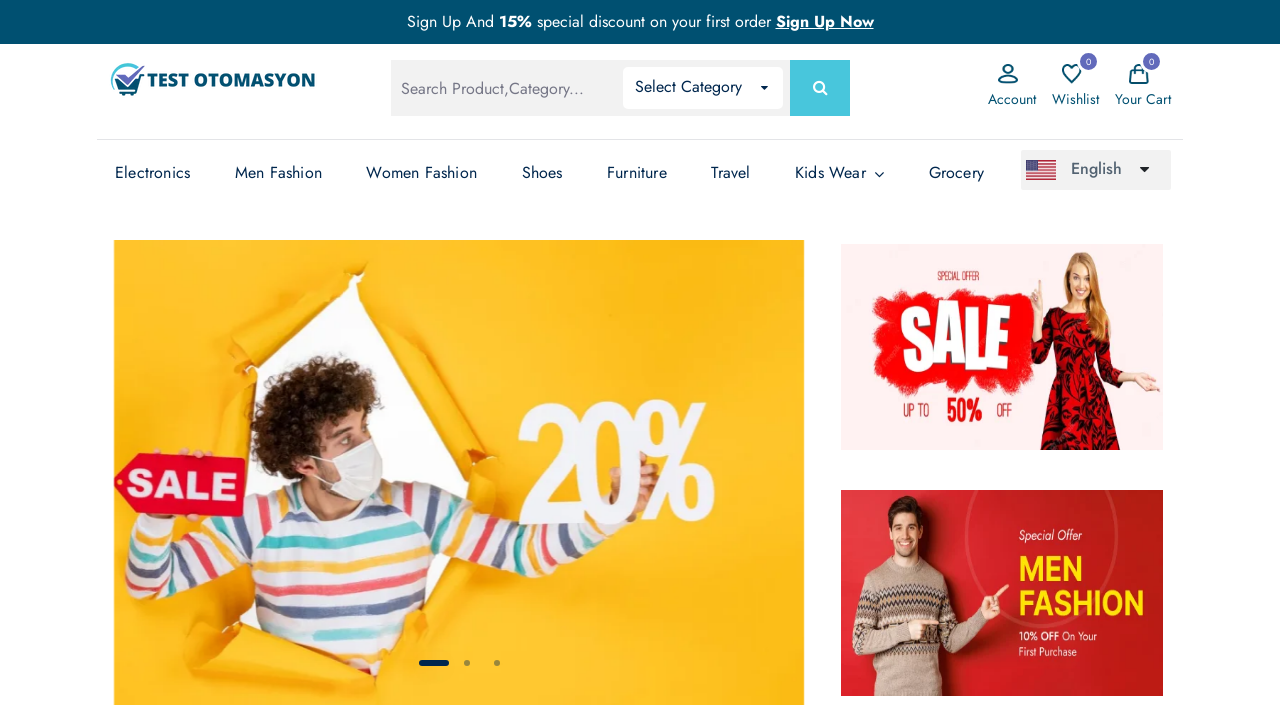

Filled search box with 'dress' on #global-search
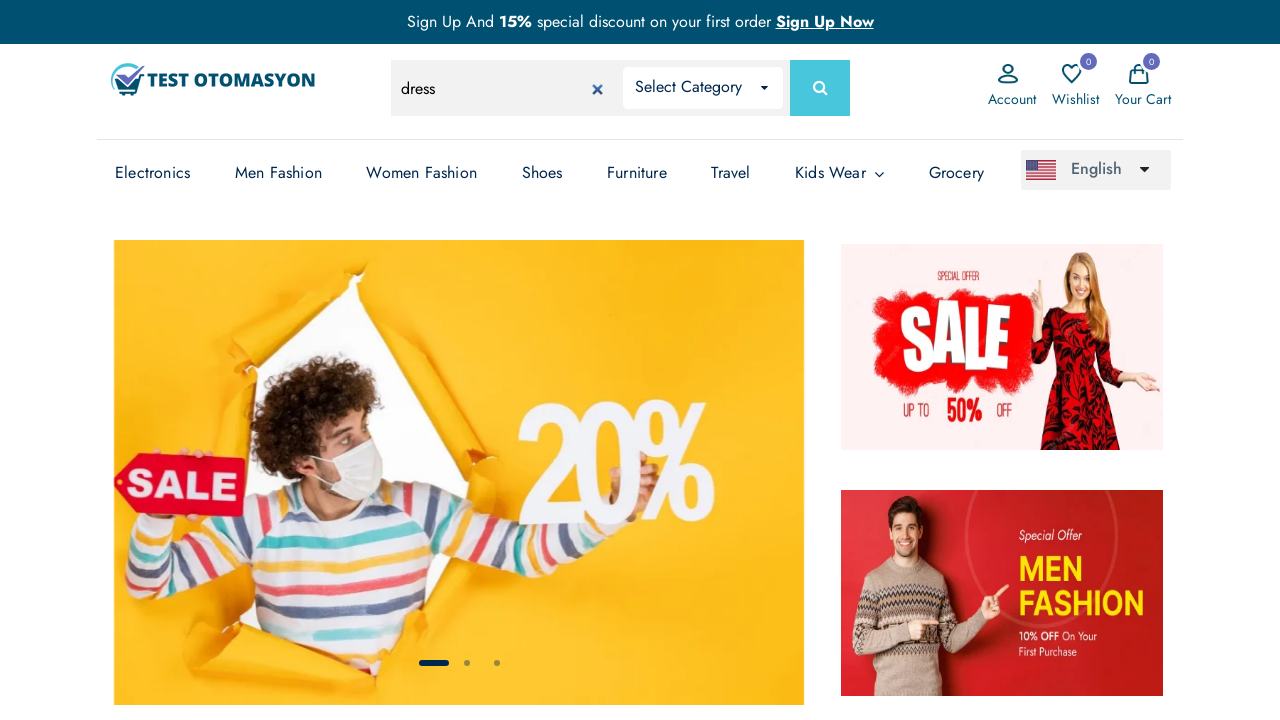

Pressed Enter to submit search on #global-search
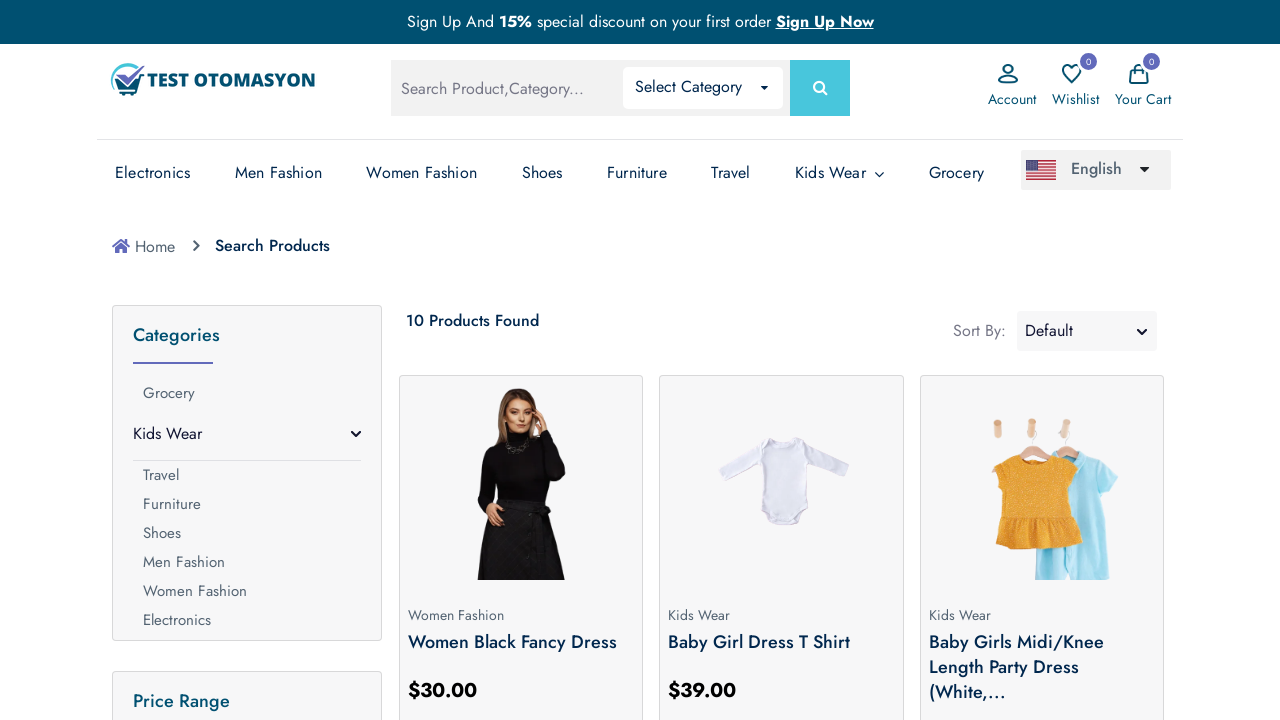

Search results loaded - product count displayed
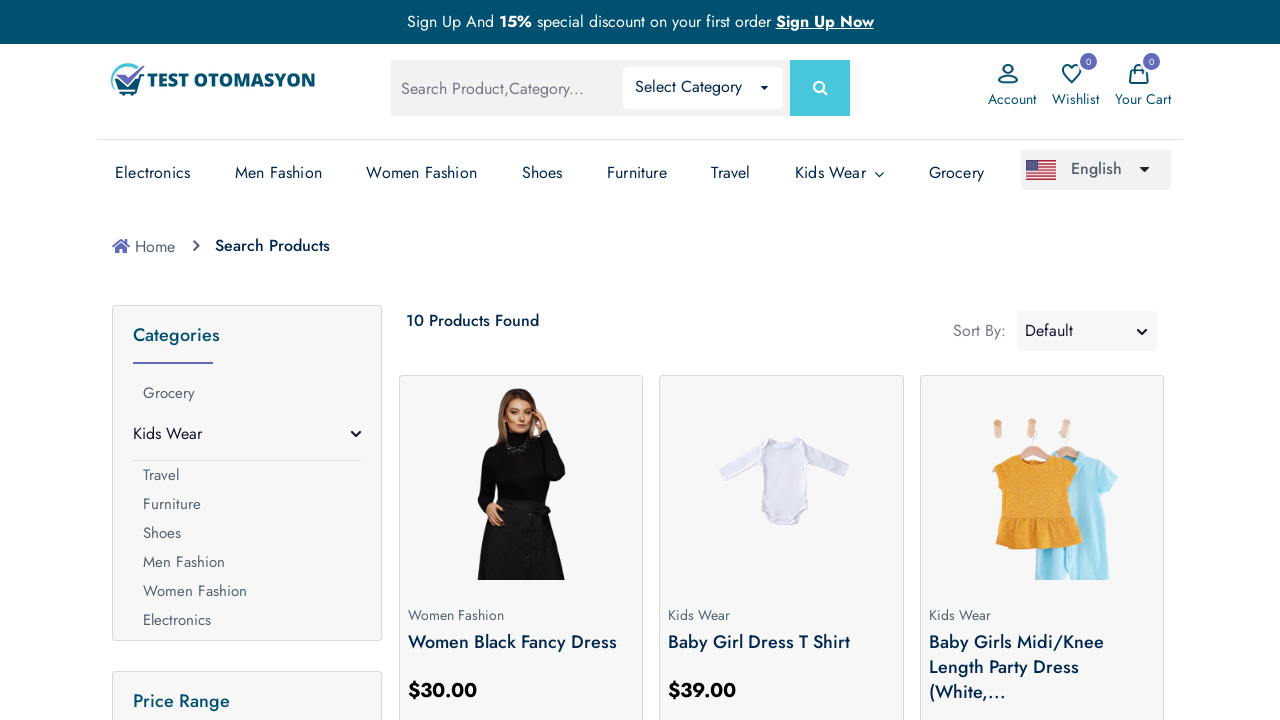

Clicked on first product image at (521, 480) on (//a[@class='prod-img'])[1]
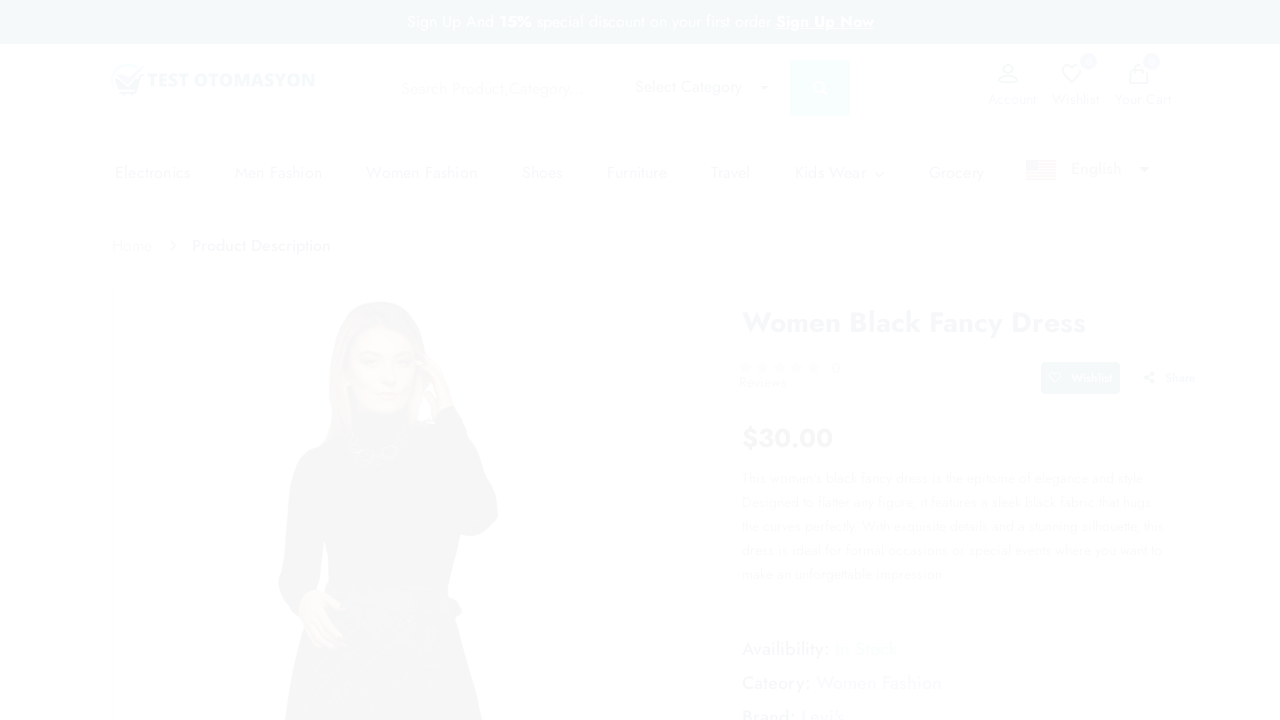

Product details page loaded - verified 'dress' appears in product title
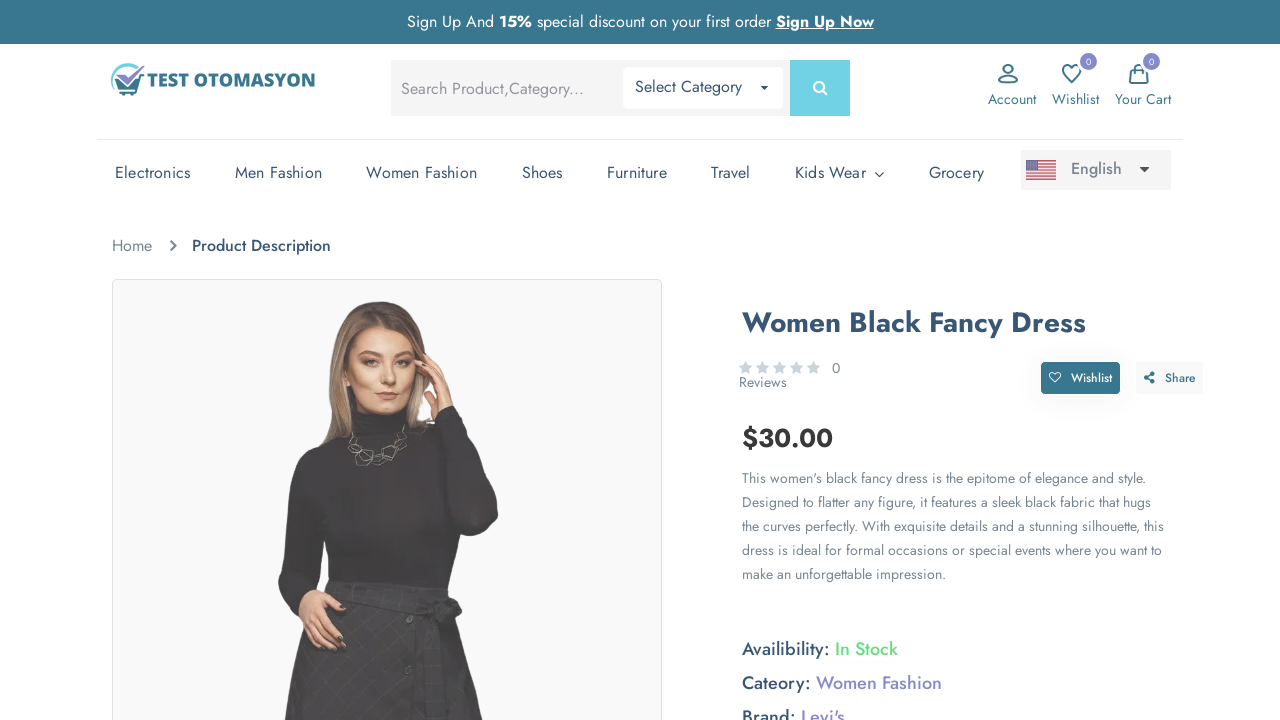

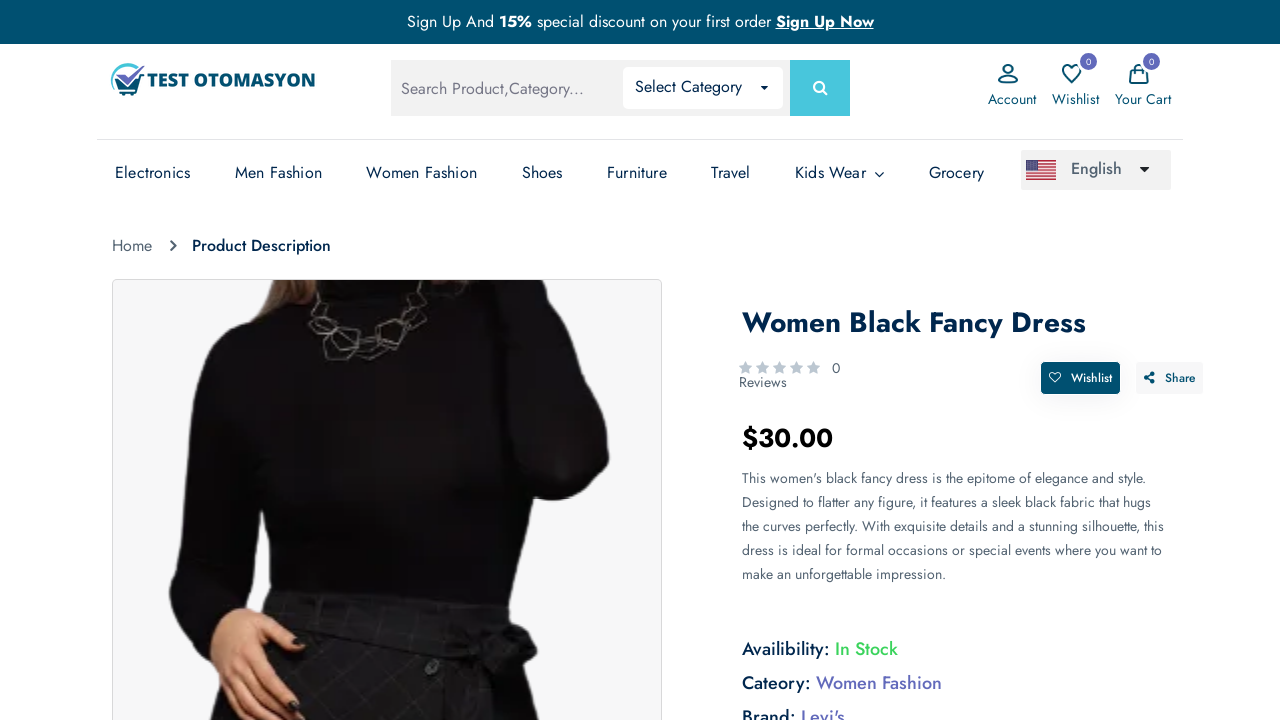